Tests default checkbox functionality by clicking checkboxes for "Digestive Problems" and "I have a strict diet" and verifying they become selected

Starting URL: https://automationfc.github.io/multiple-fields/

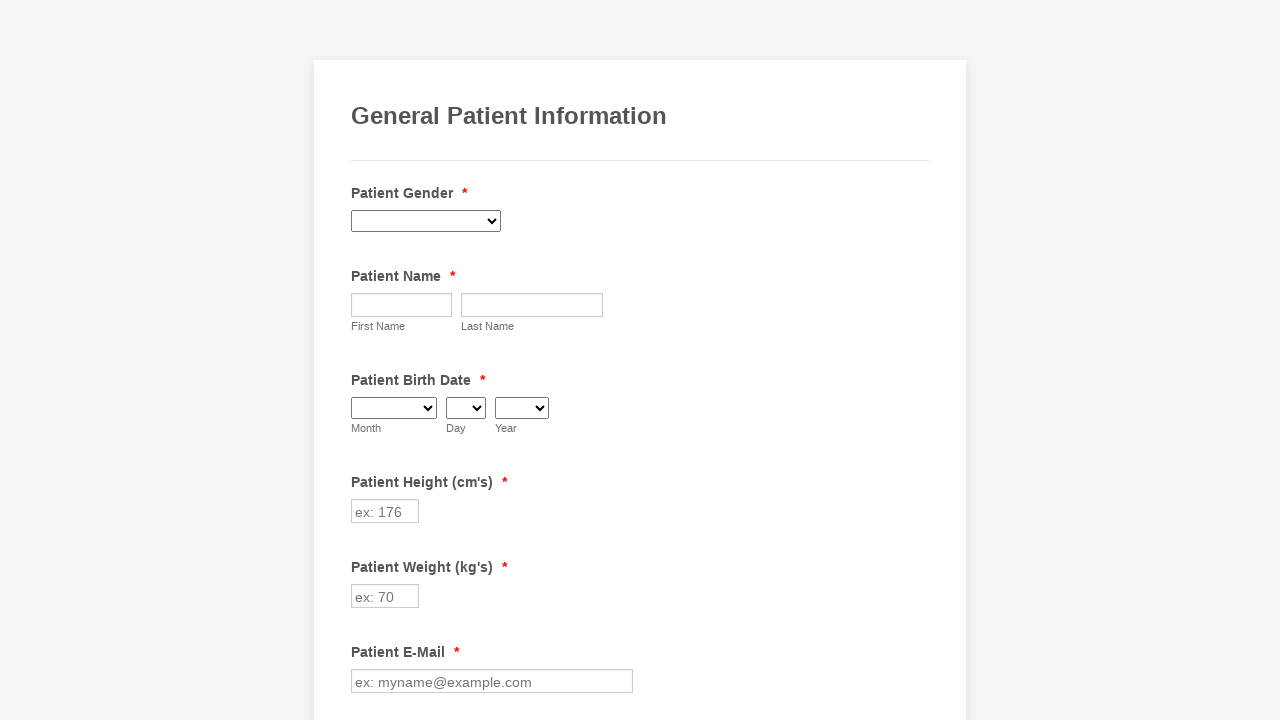

Clicked 'Digestive Problems' checkbox at (362, 360) on input[value='Digestive Problems']
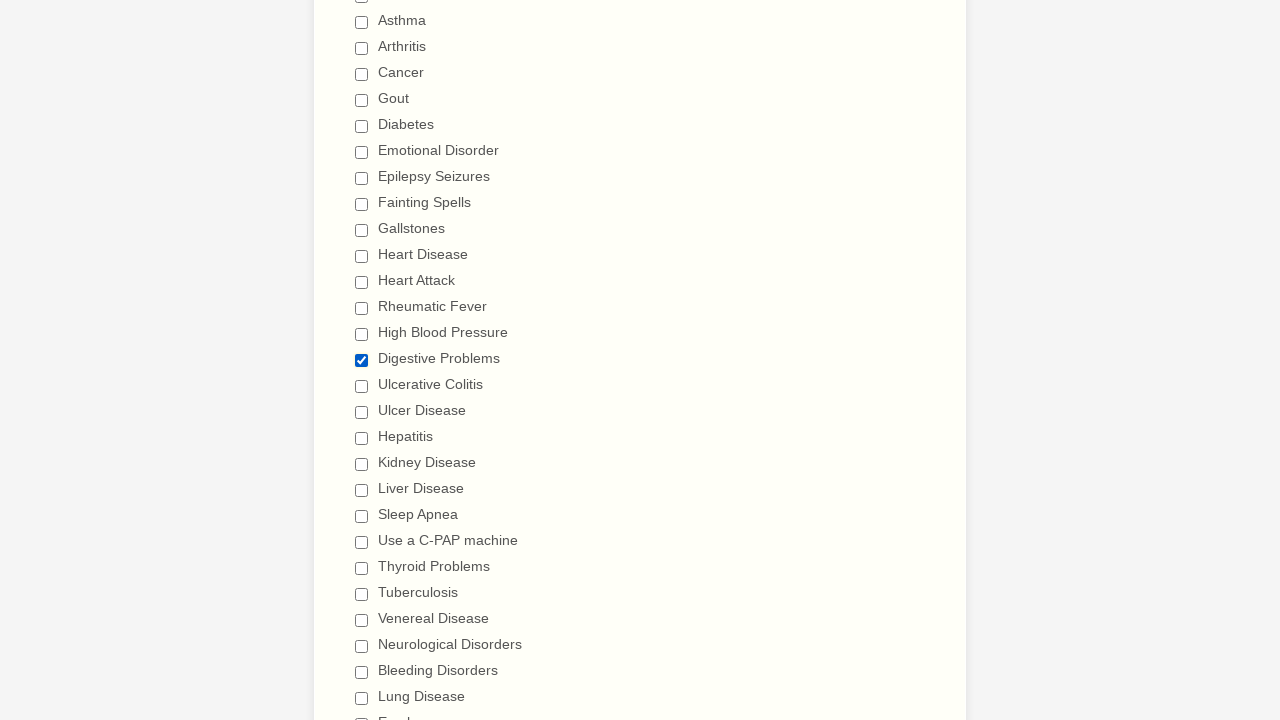

Verified 'Digestive Problems' checkbox is selected
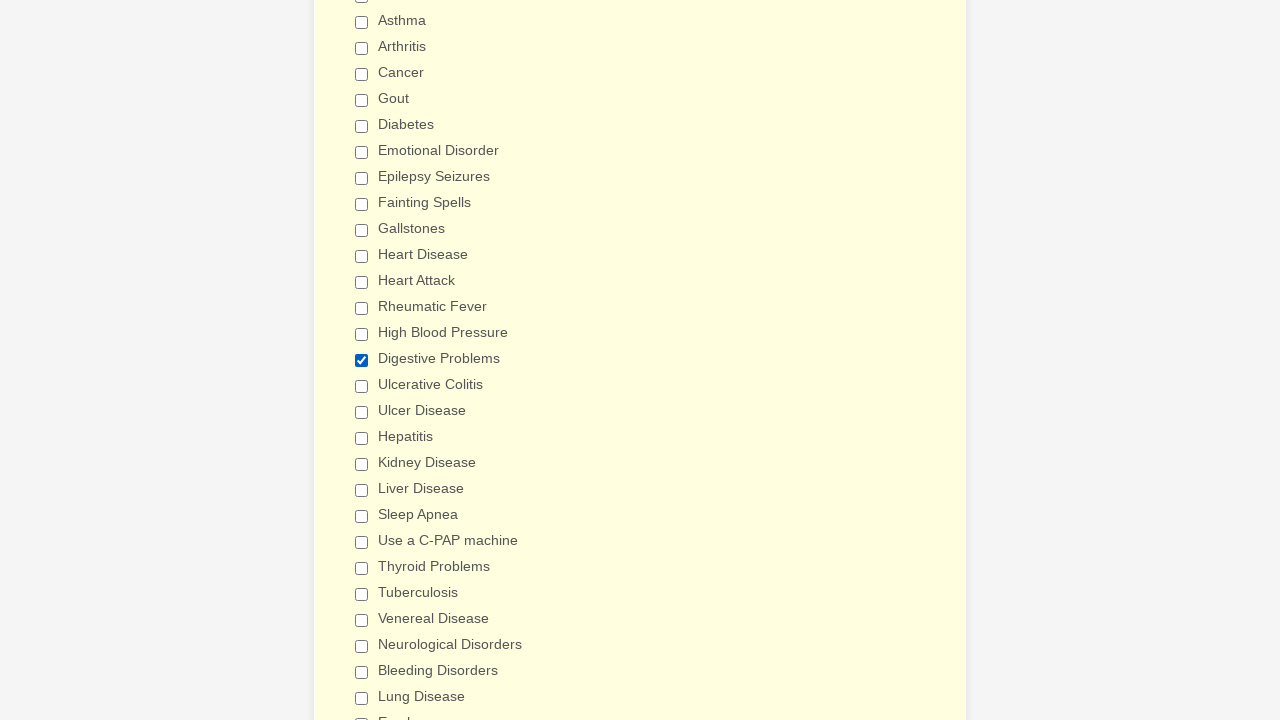

Clicked 'Digestive Problems' checkbox again to uncheck it at (362, 360) on input[value='Digestive Problems']
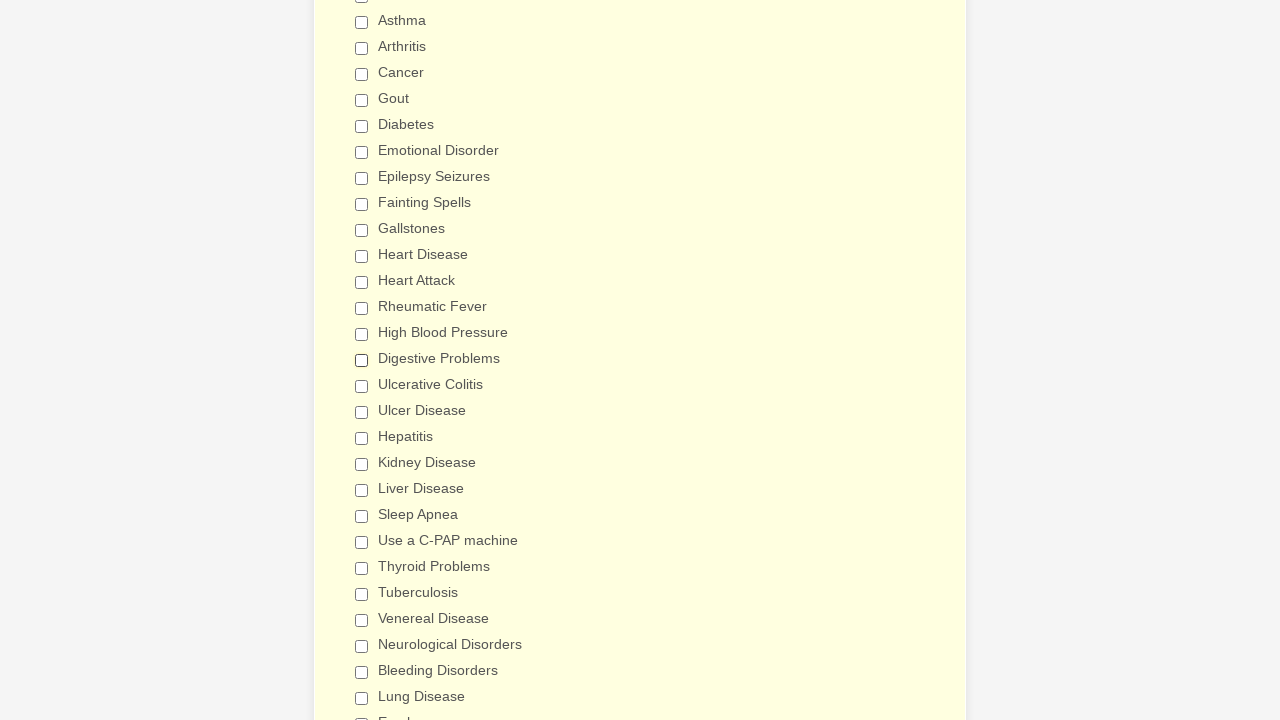

Clicked 'I have a strict diet' checkbox at (362, 361) on input[value='I have a strict diet']
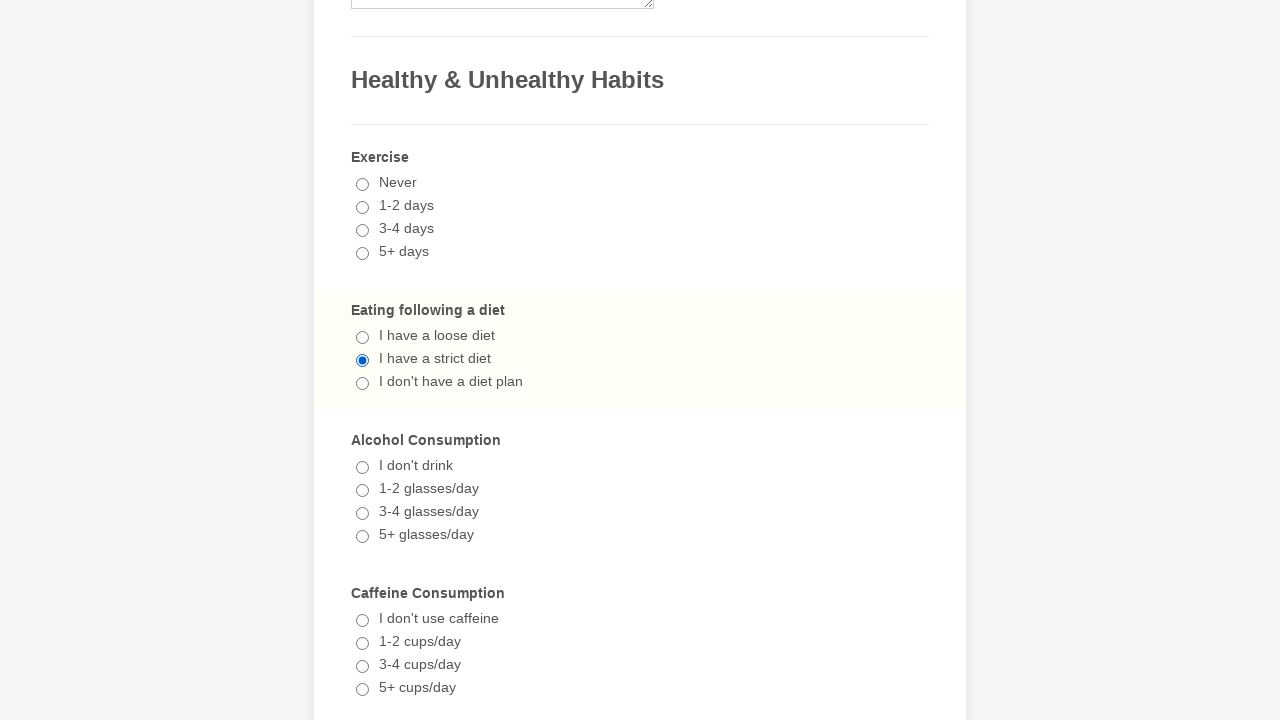

Verified 'I have a strict diet' checkbox is selected
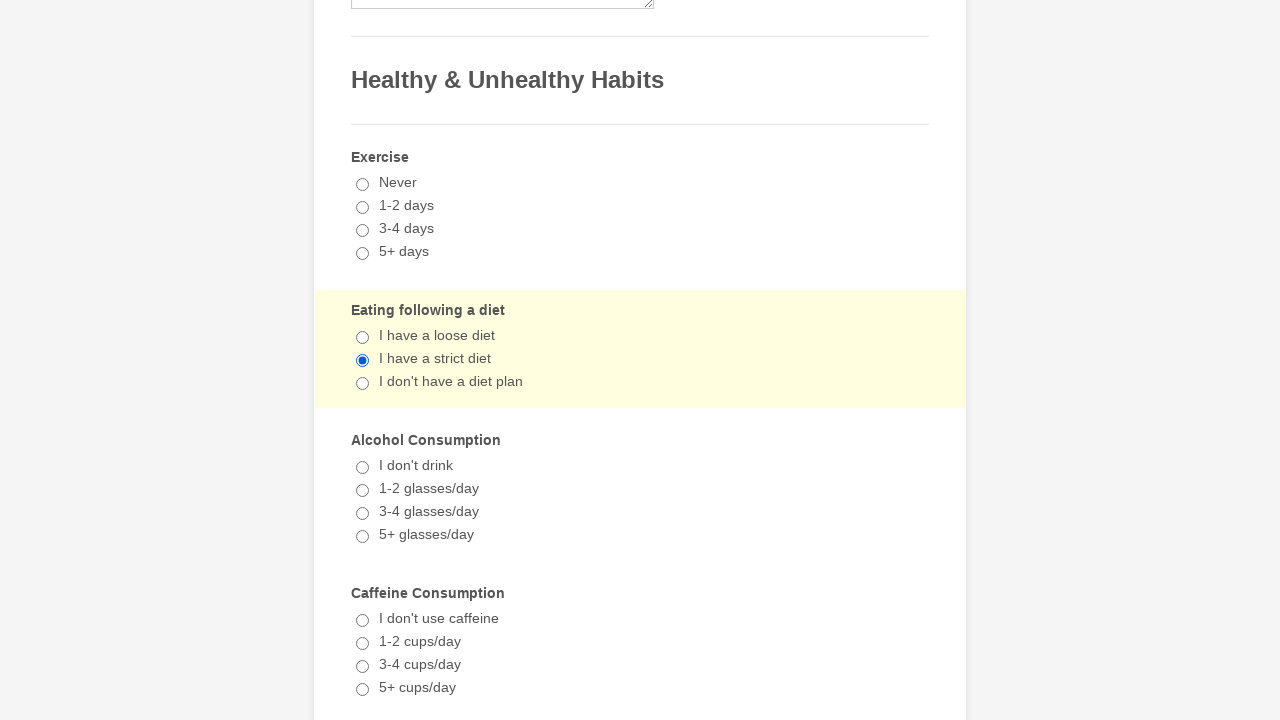

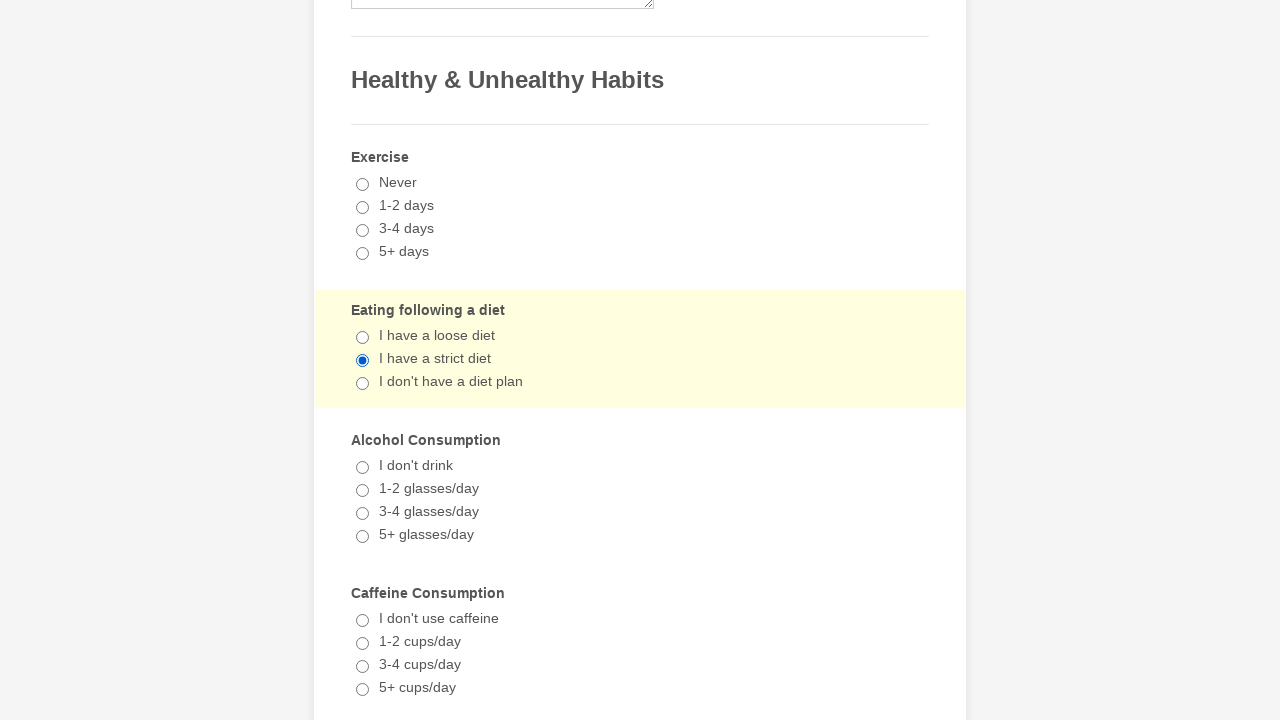